Tests JavaScript prompt alert by clicking the JS Prompt button, entering text into the prompt, and accepting it

Starting URL: https://the-internet.herokuapp.com/javascript_alerts

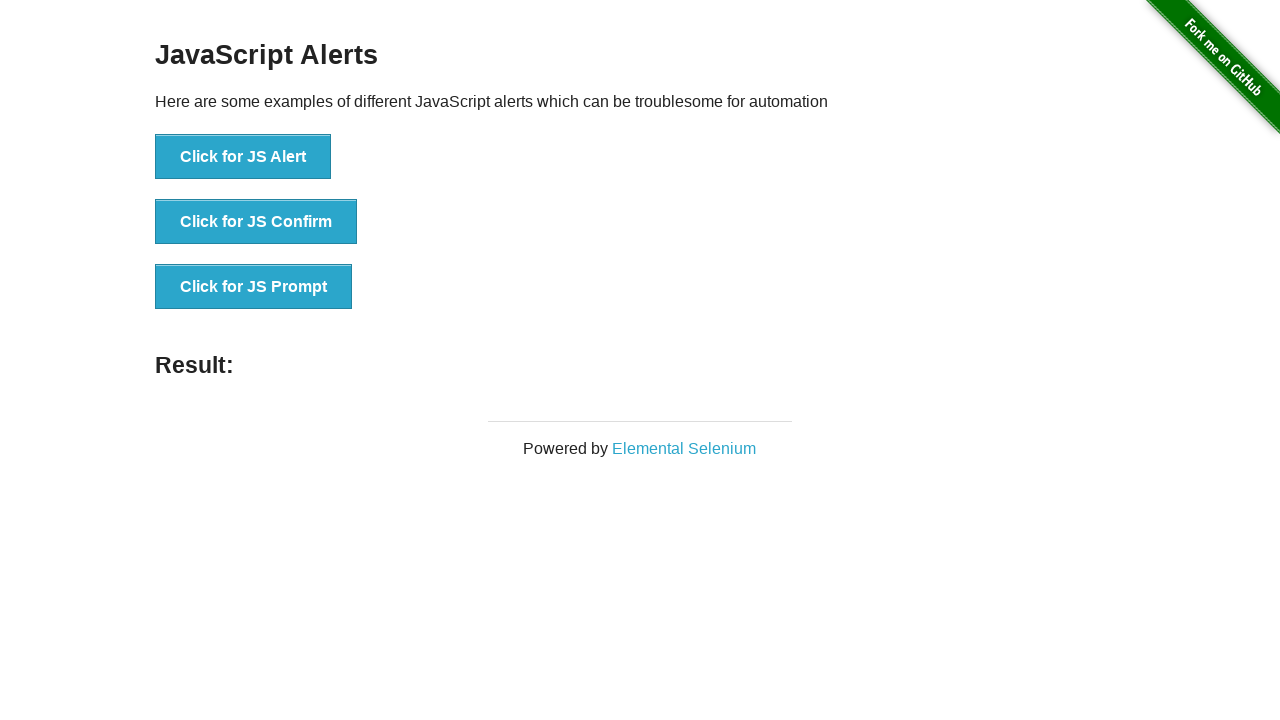

Set up dialog handler to accept prompt with 'Selenium Automation'
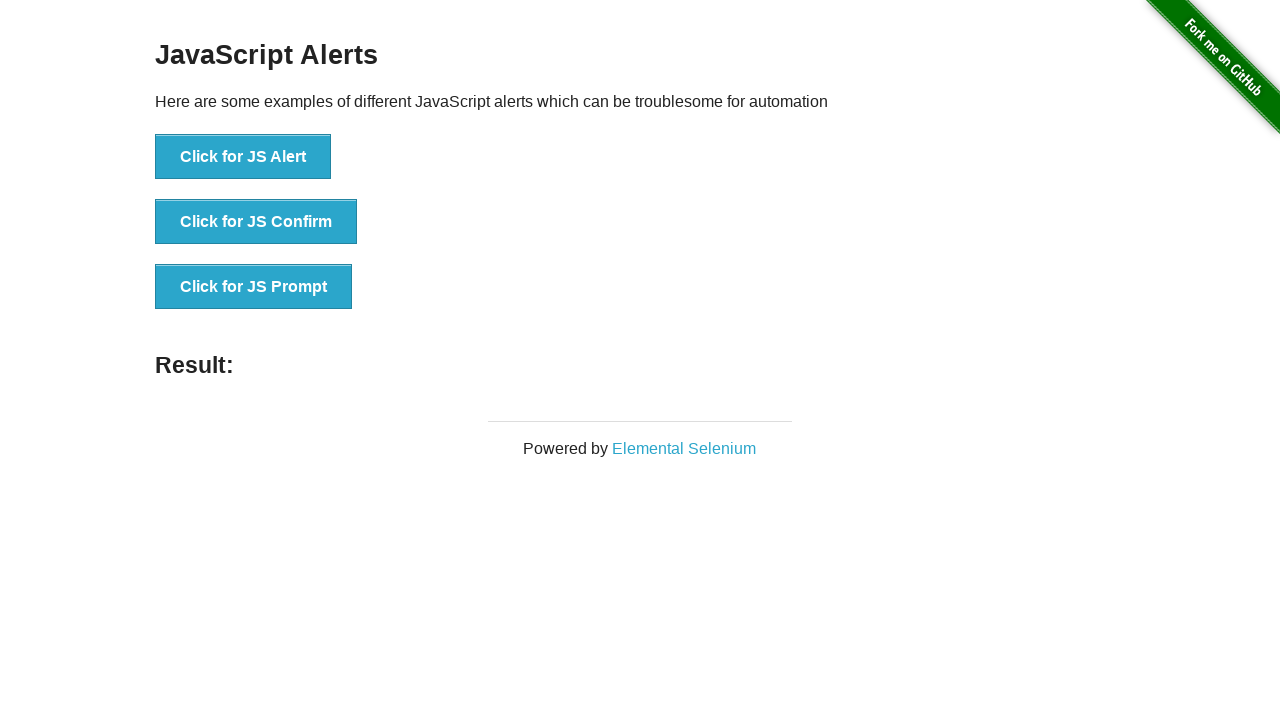

Clicked JS Prompt button at (254, 287) on xpath=//*[@id='content']/div/ul/li[3]/button
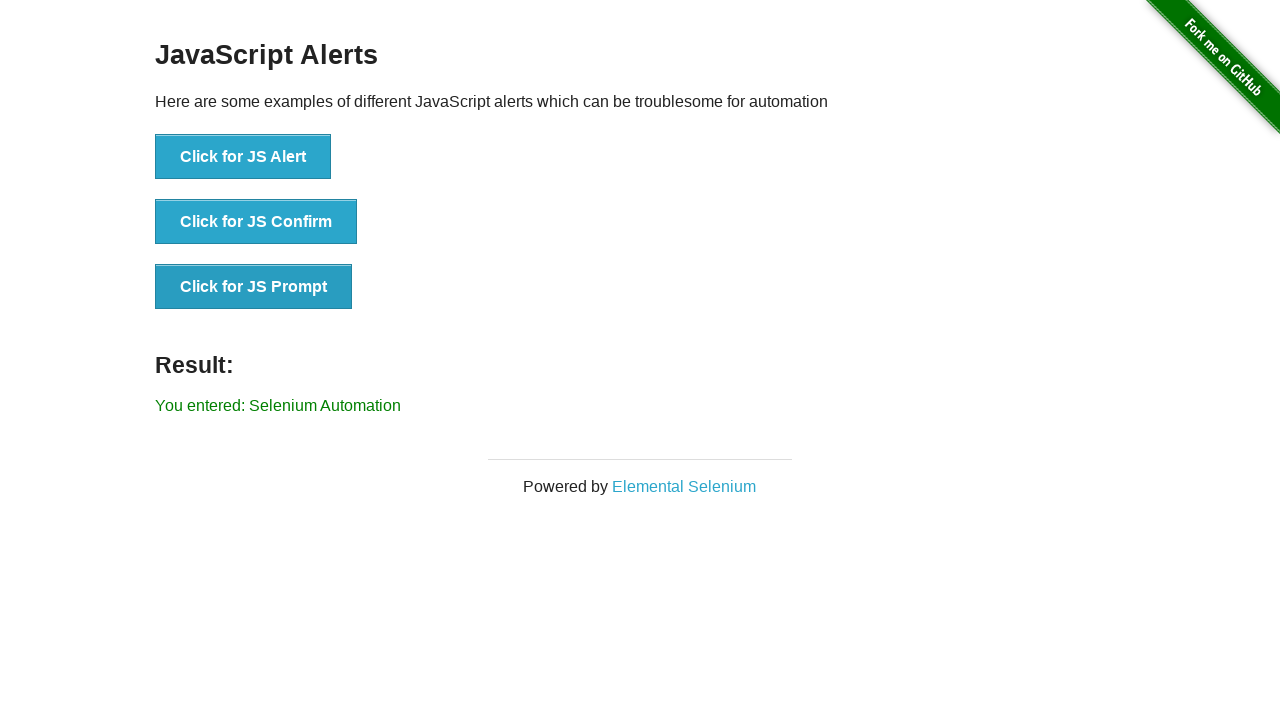

Prompt result appeared on page
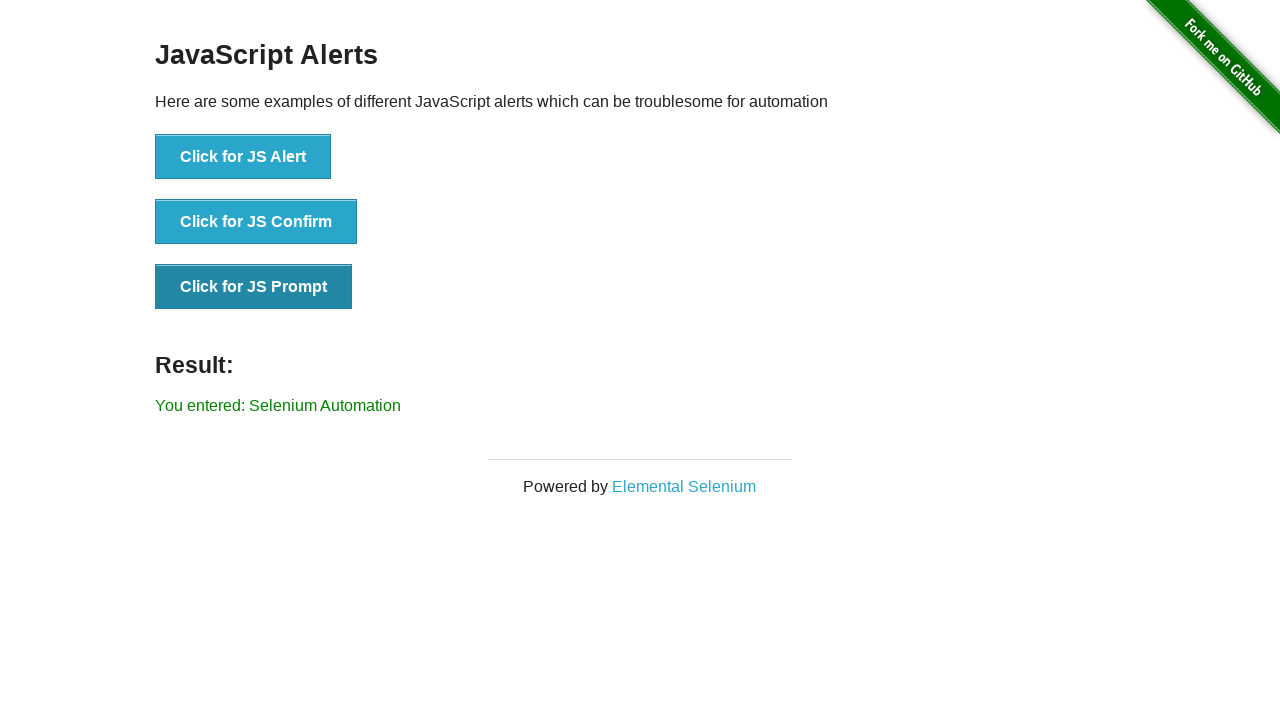

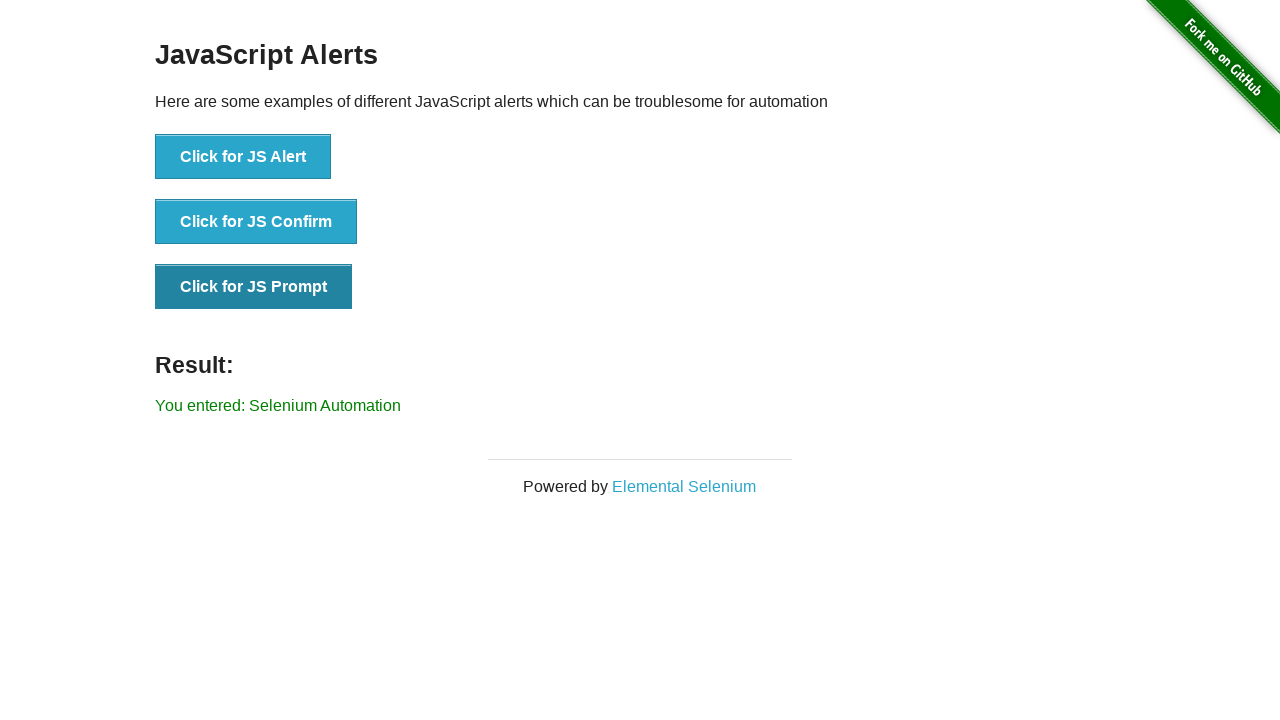